Tests drag and drop functionality by dragging element B onto element A and verifying the headers swap positions

Starting URL: https://the-internet.herokuapp.com/drag_and_drop

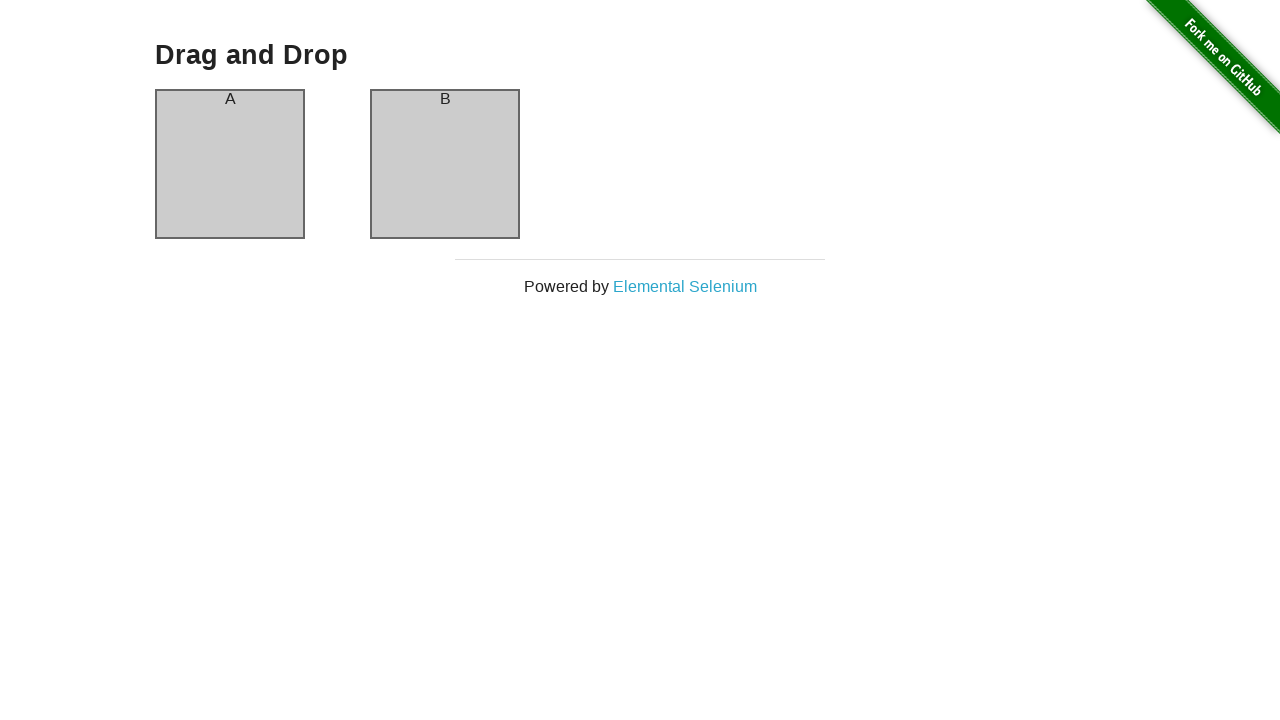

Waited for column B element to load
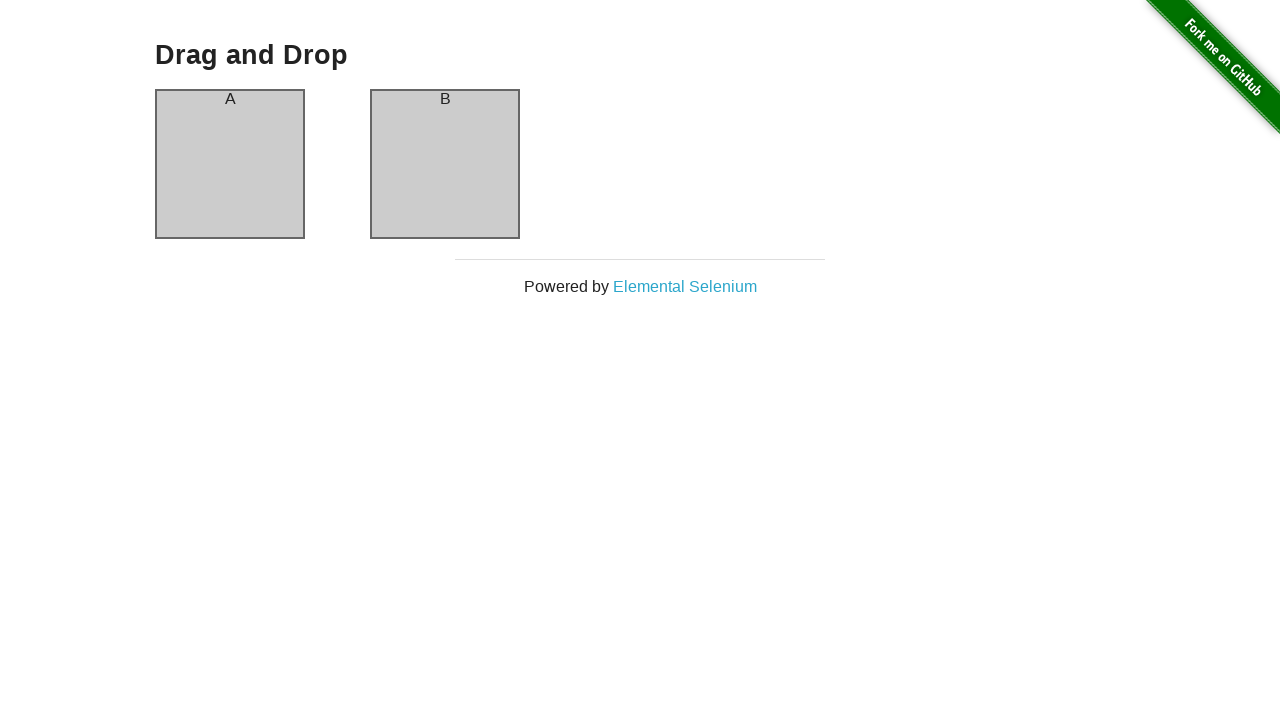

Located column B element
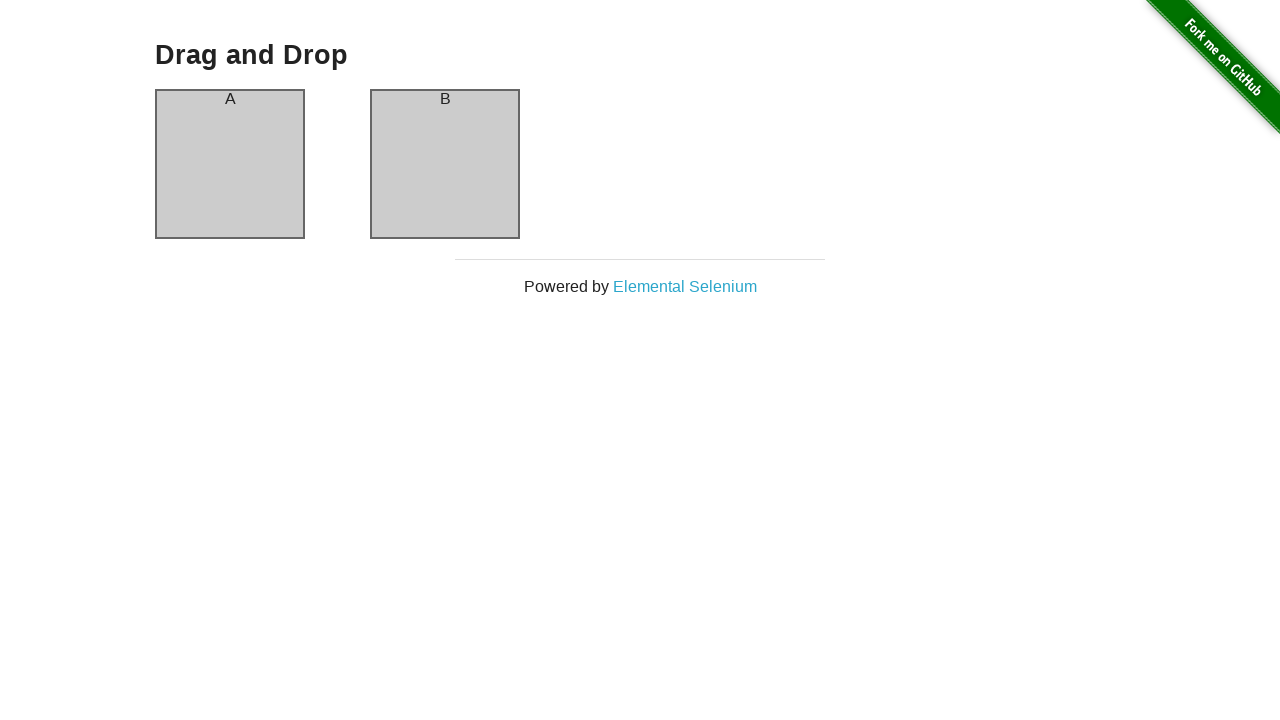

Located column A element
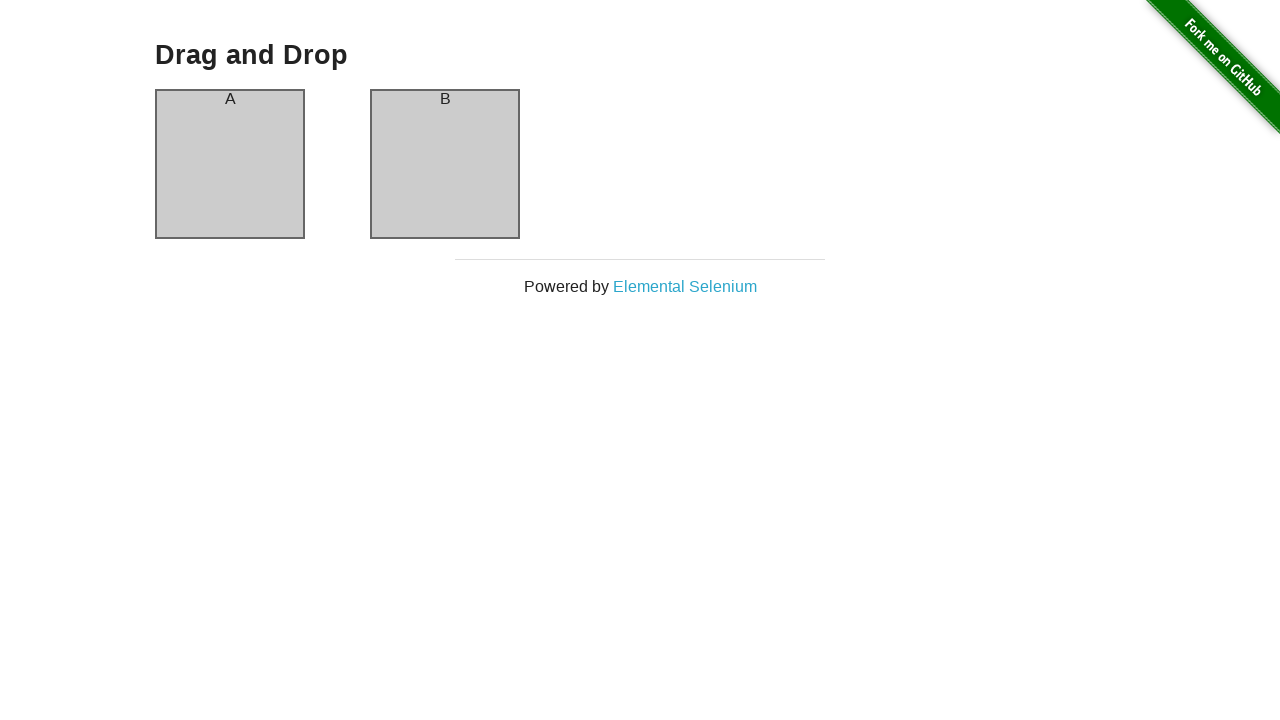

Dragged column B onto column A at (230, 164)
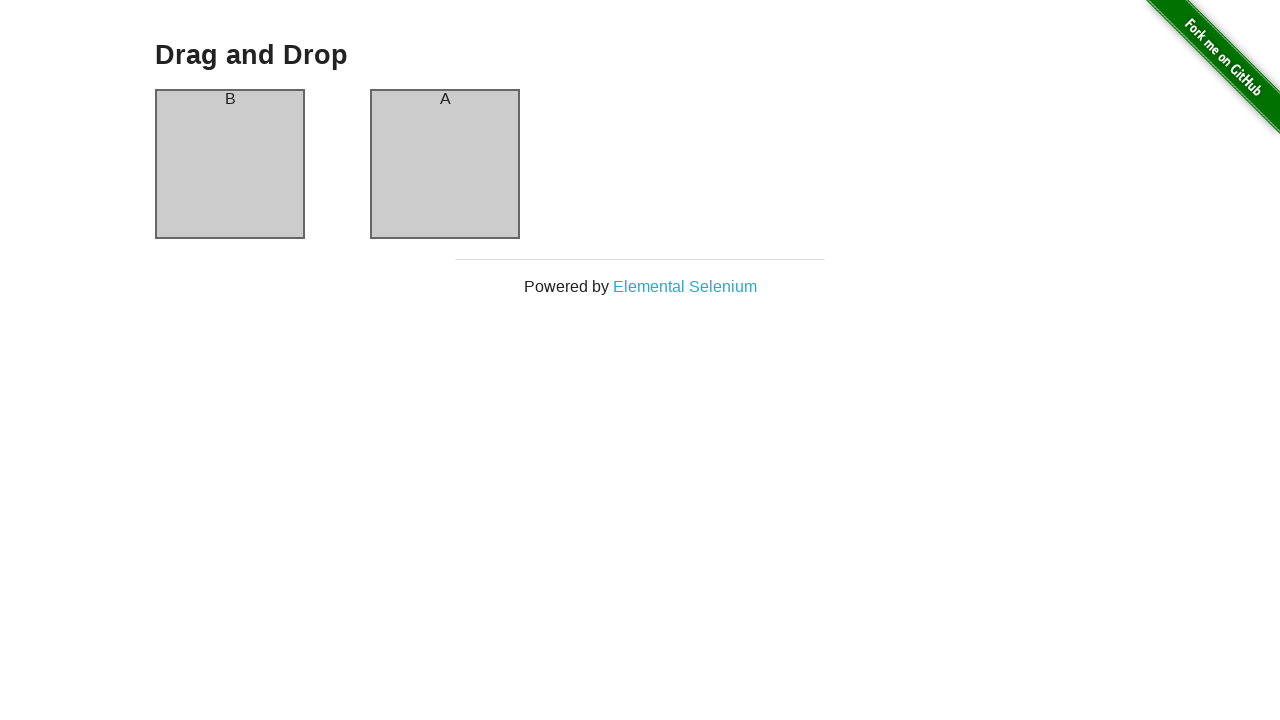

Retrieved all header elements
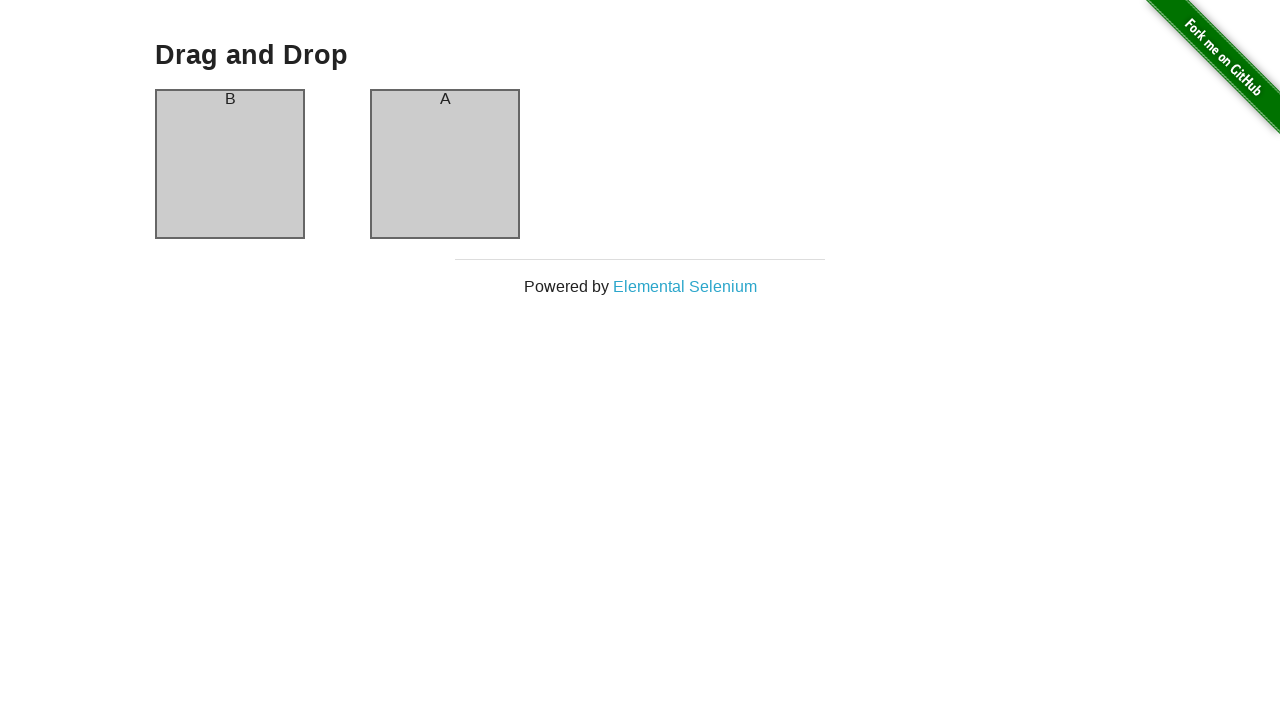

Verified first header is 'B' after drag and drop
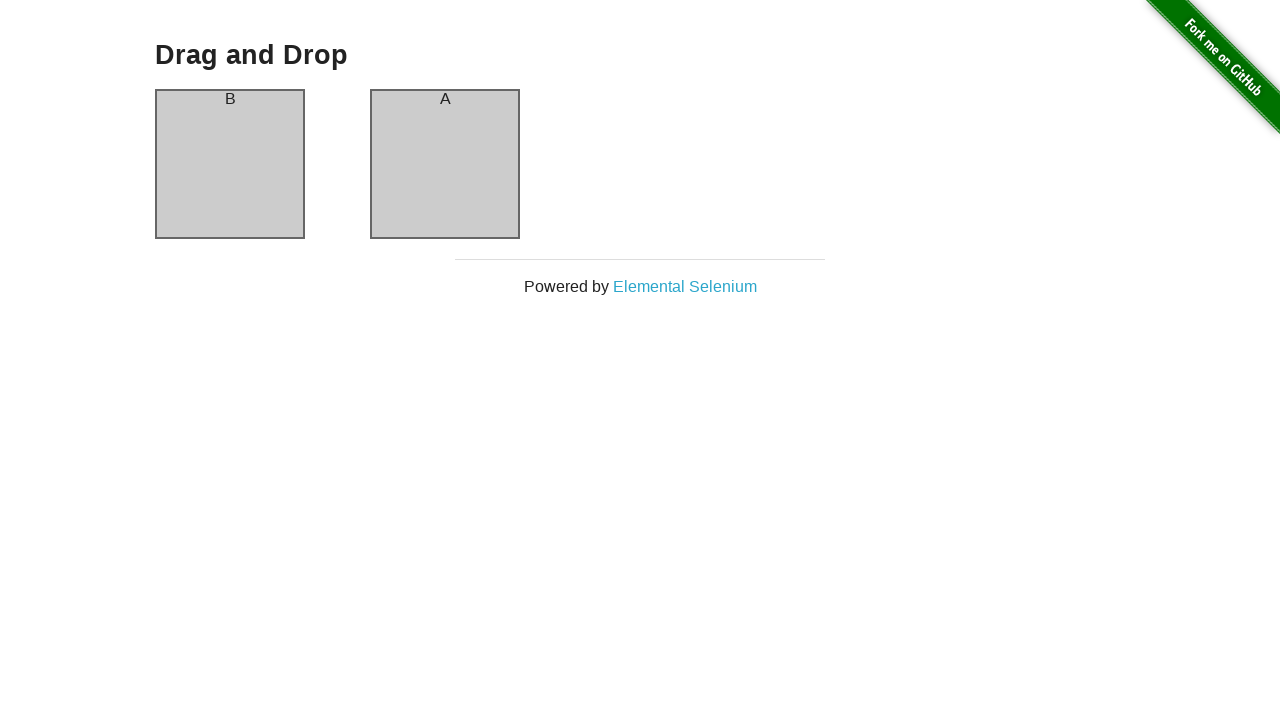

Verified second header is 'A' after drag and drop - swap successful
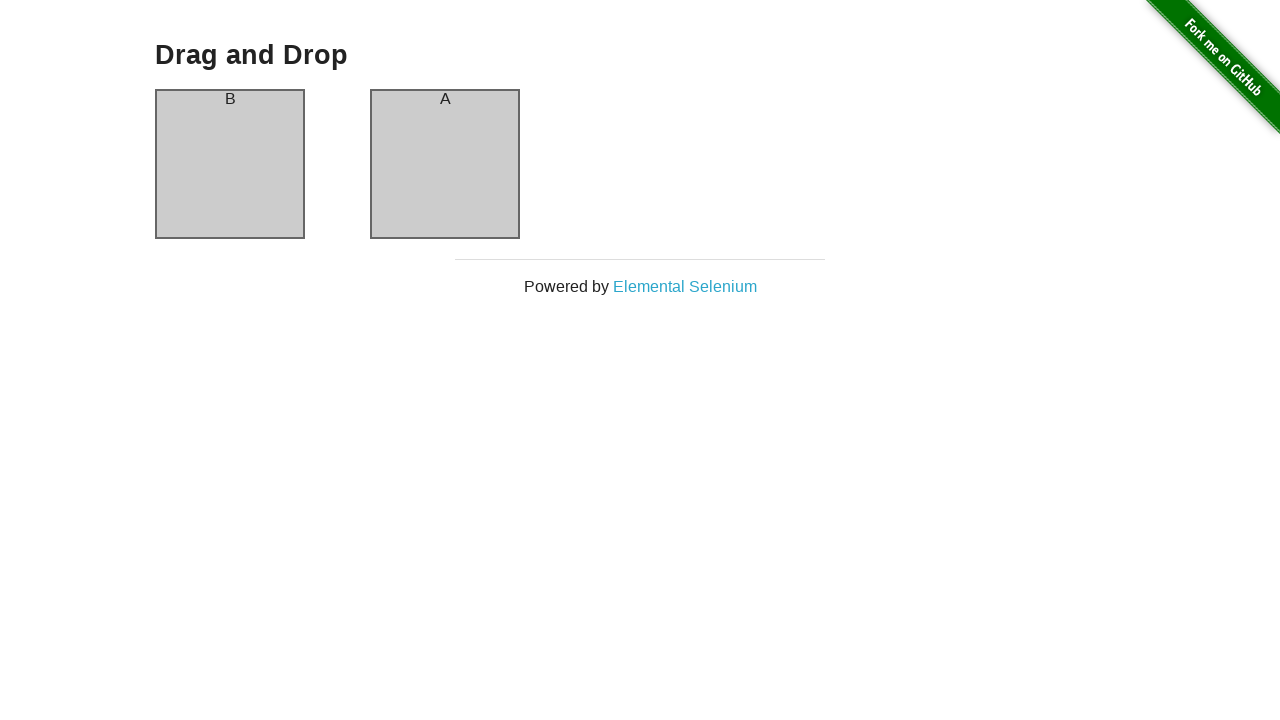

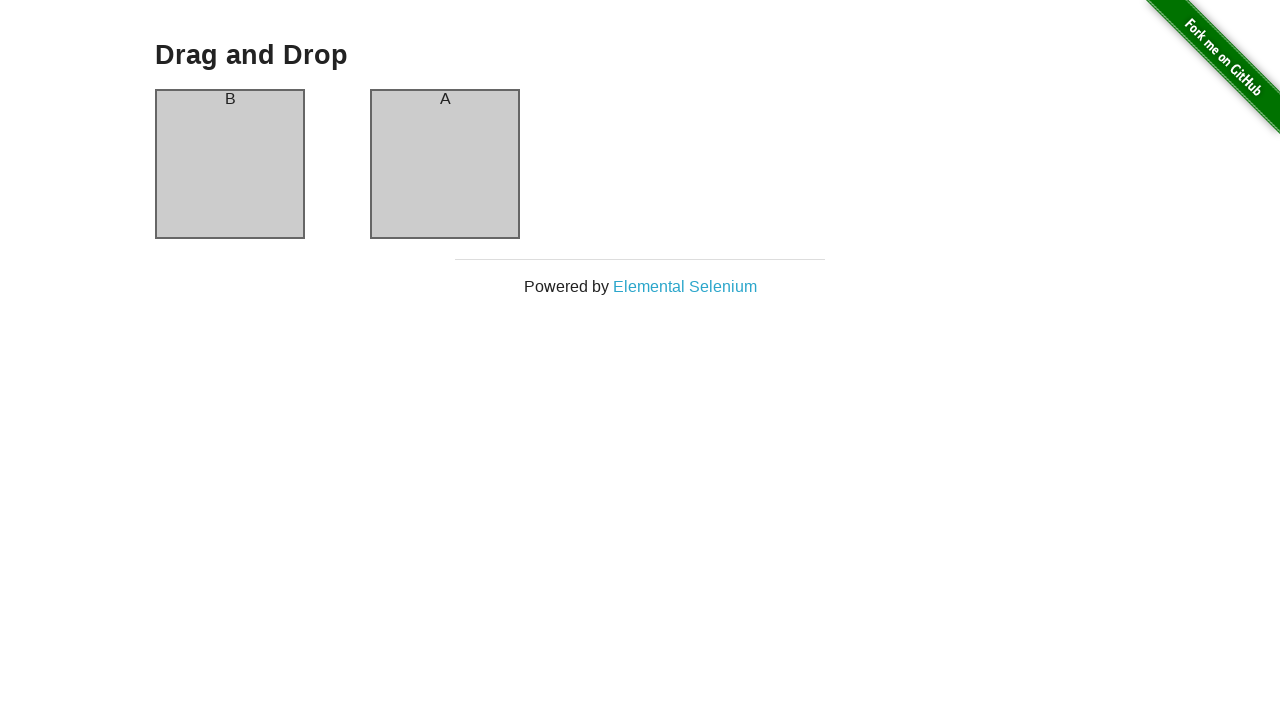